Tests opening a new window by clicking a button and verifying a new page opens

Starting URL: https://rahulshettyacademy.com/AutomationPractice/

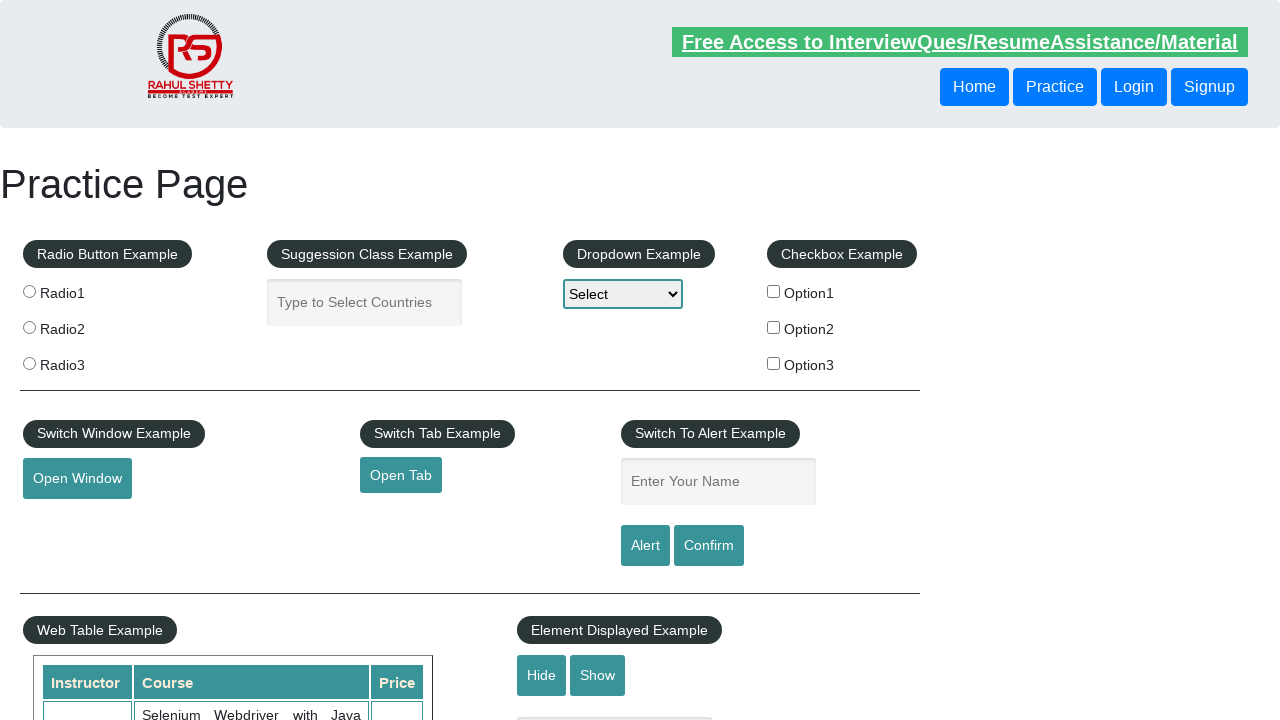

Clicked button to open new window at (77, 479) on #openwindow
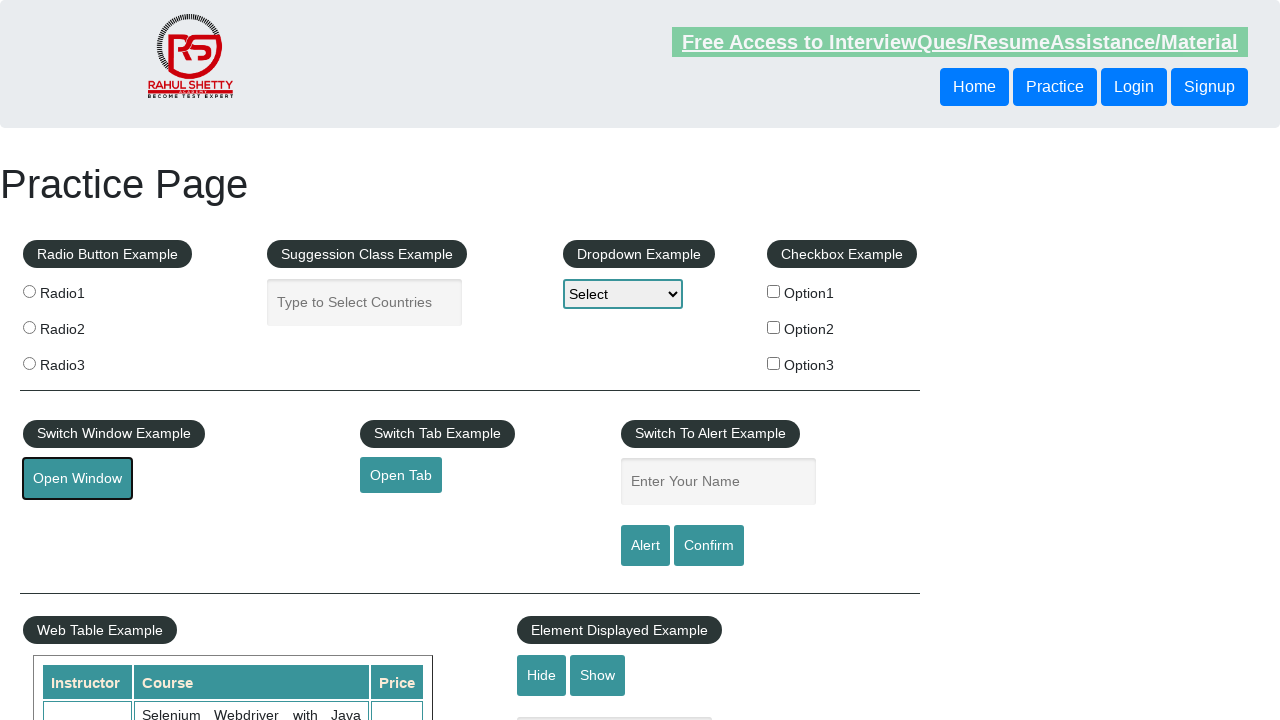

New page object obtained from context
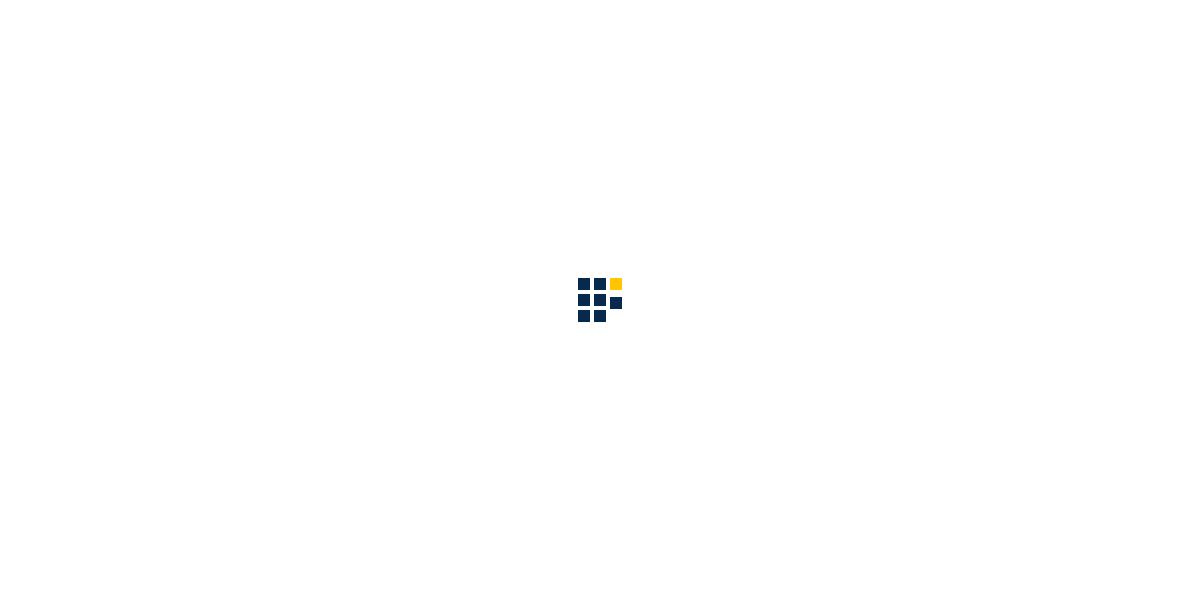

New page finished loading
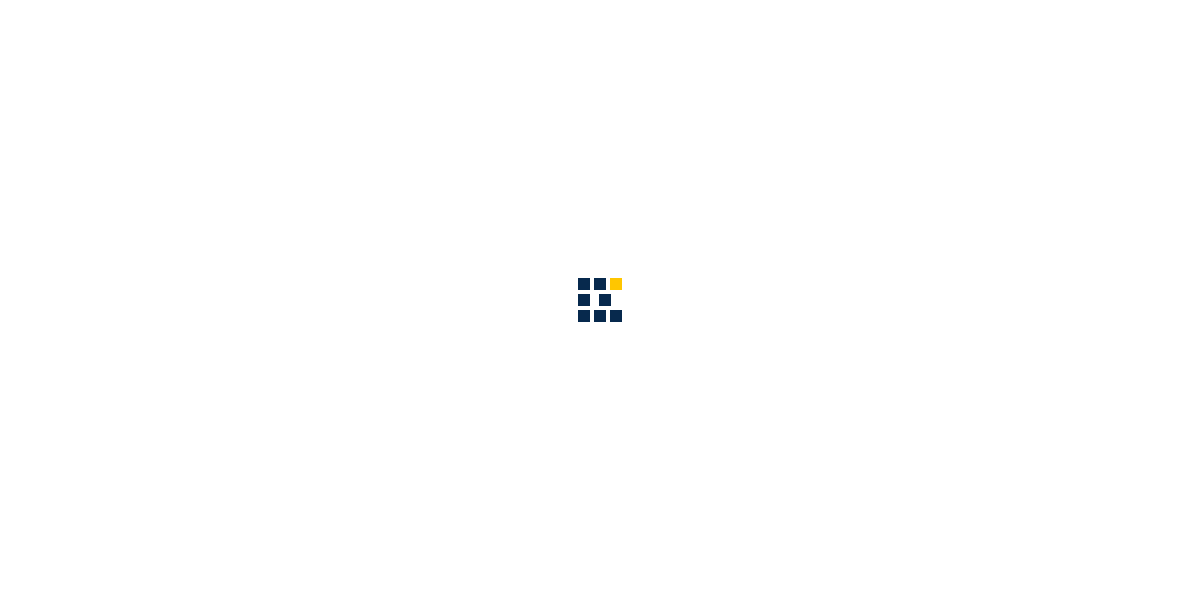

Verified that 2 pages are open in context
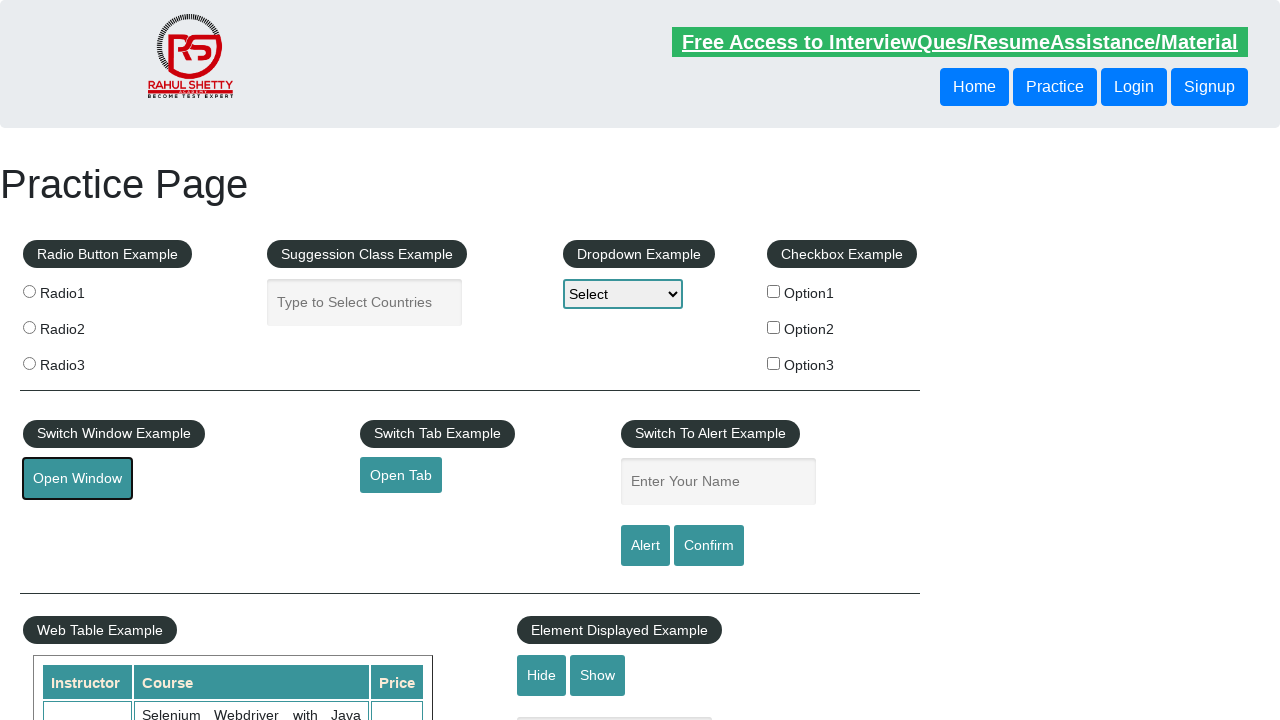

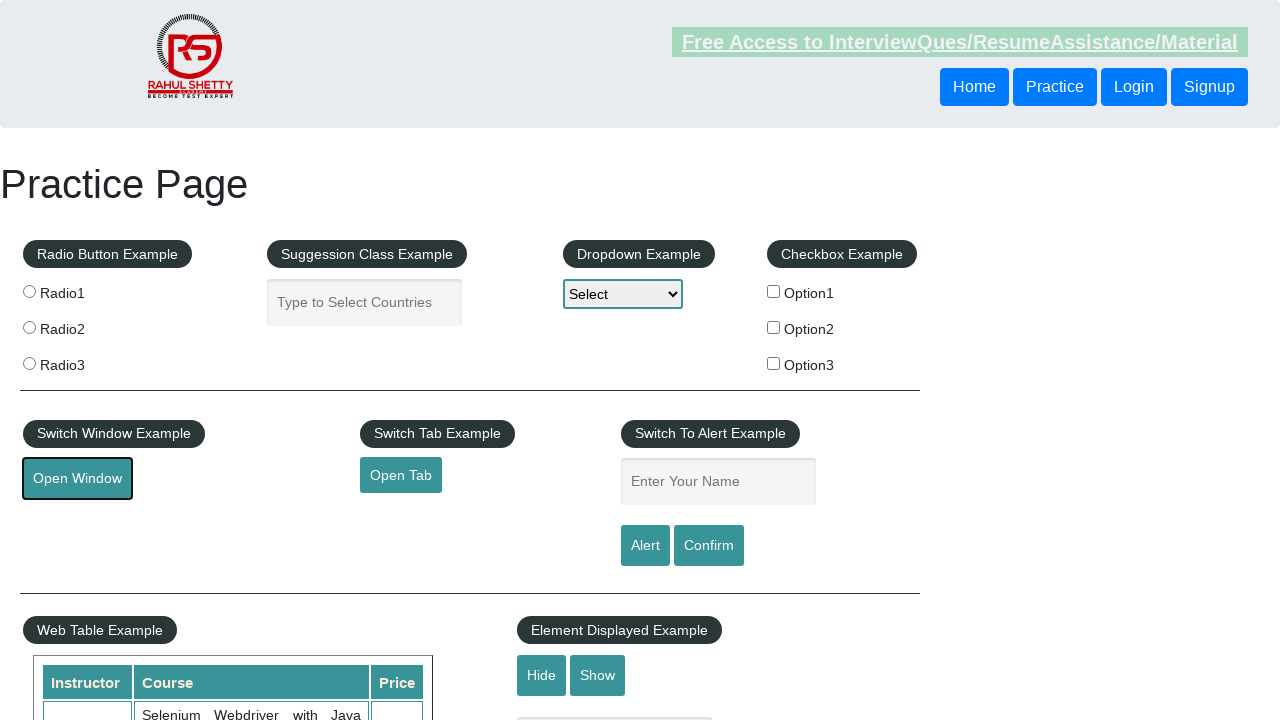